Tests multiple file upload functionality by uploading two files and verifying they appear in the file list

Starting URL: https://davidwalsh.name/demo/multiple-file-upload.php

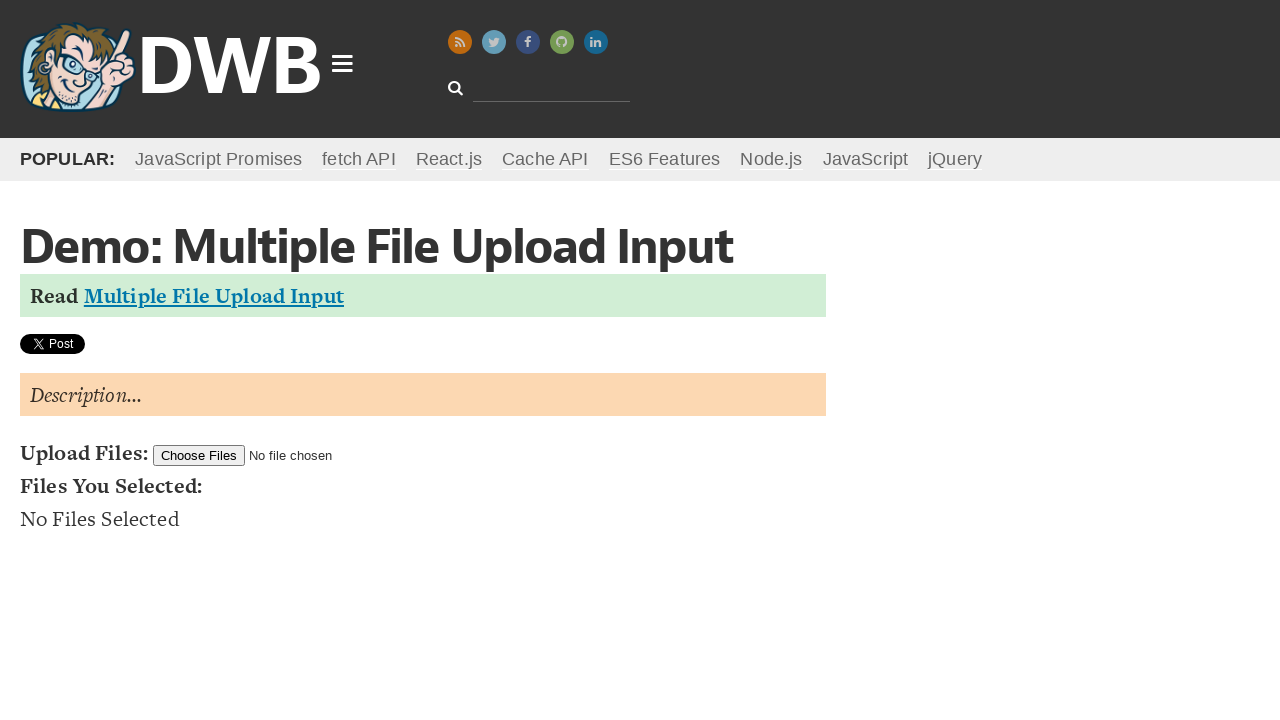

Set input files with two test files for upload
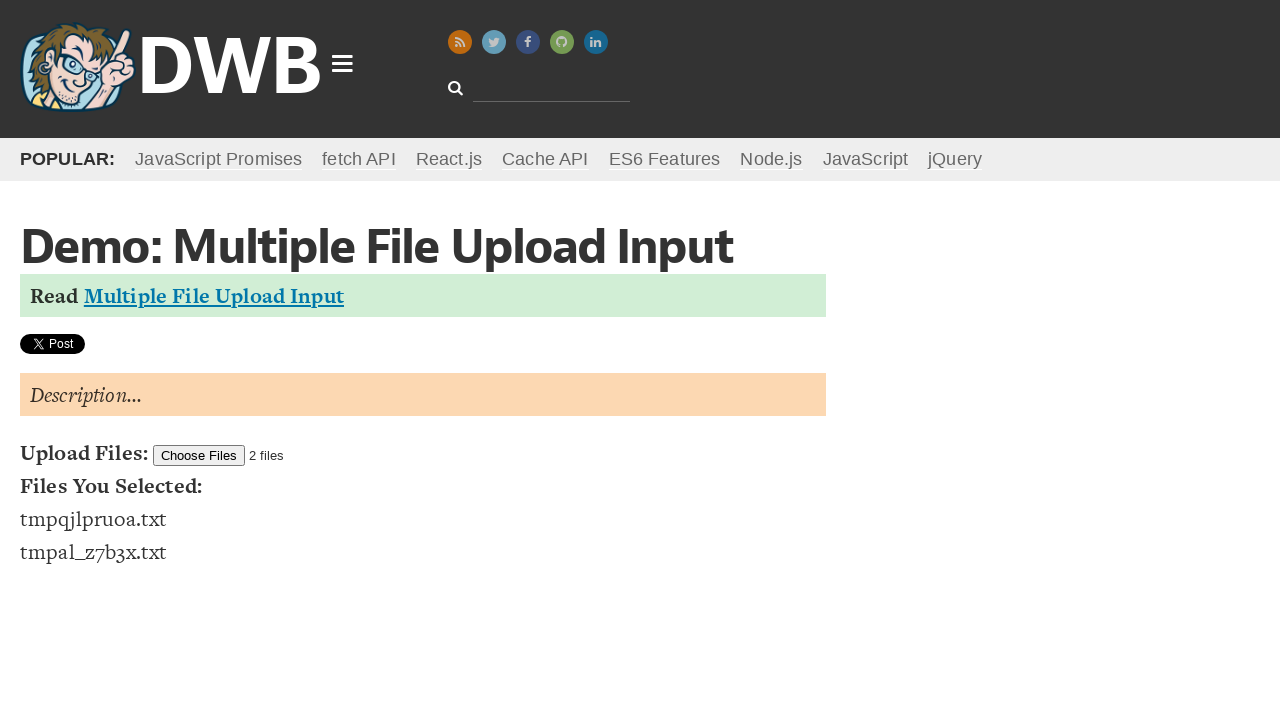

Waited for file list items to appear
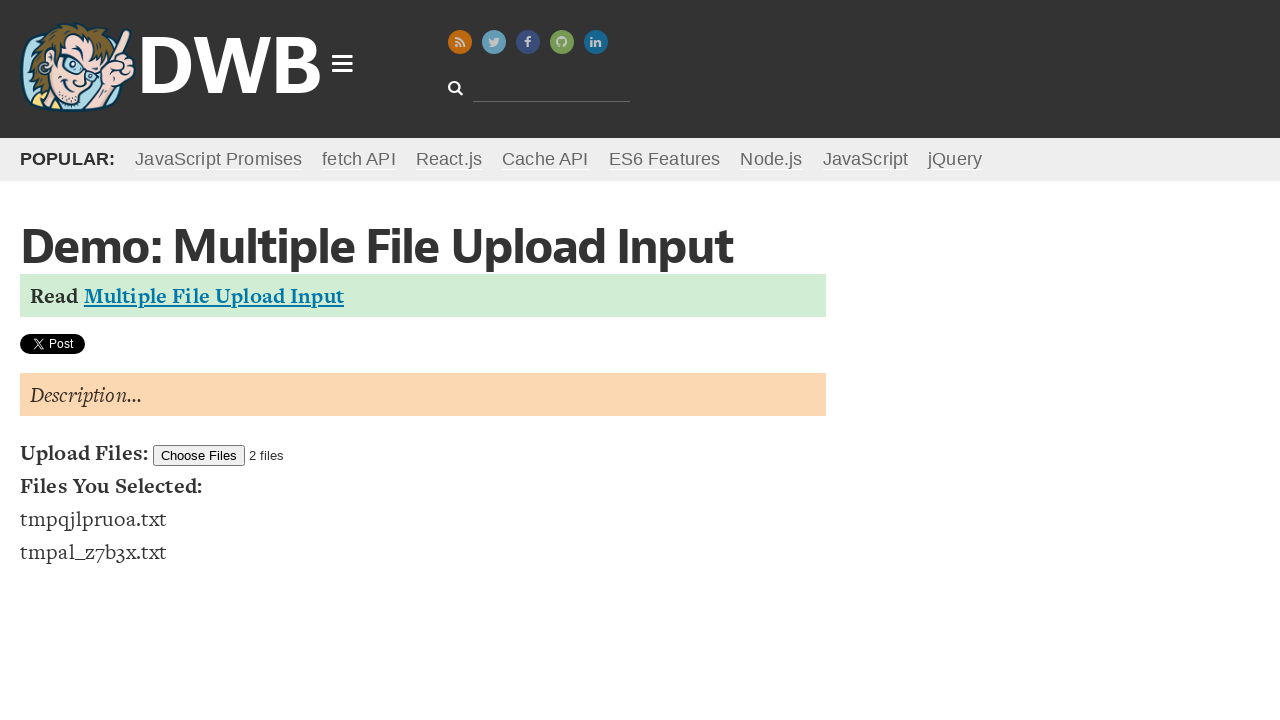

Retrieved all file list items from the DOM
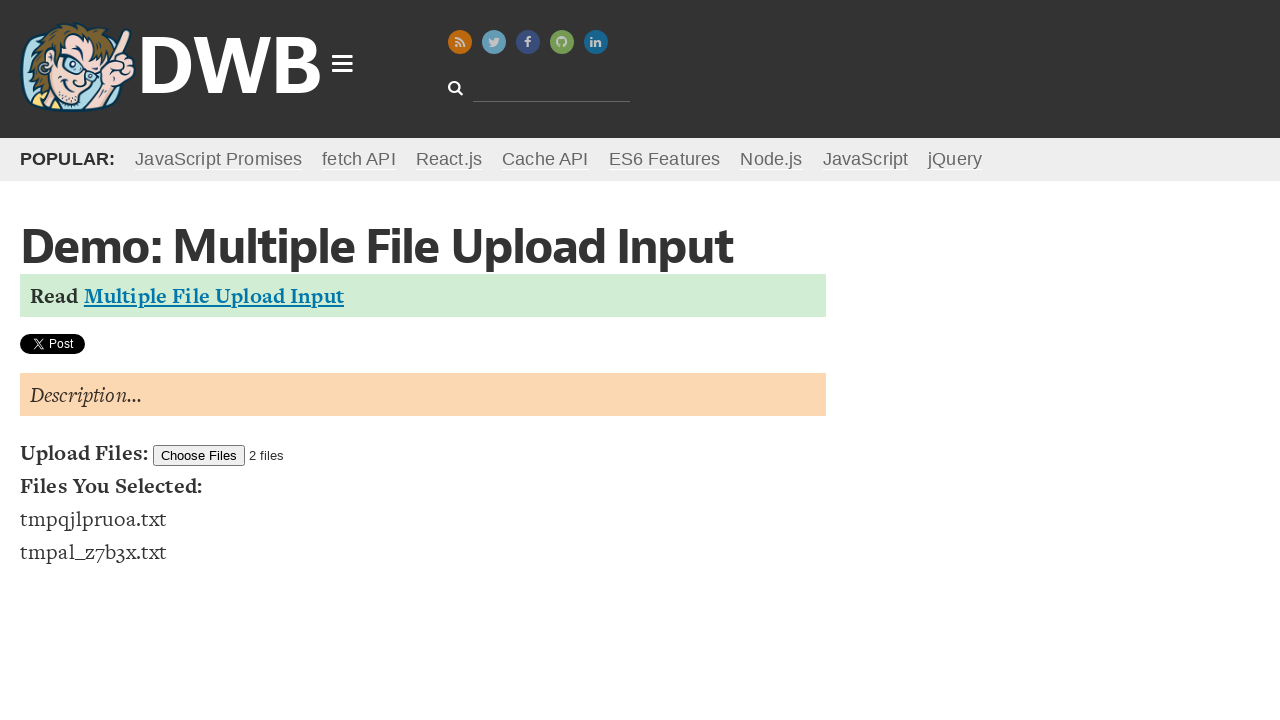

Verified that exactly 2 files were uploaded successfully
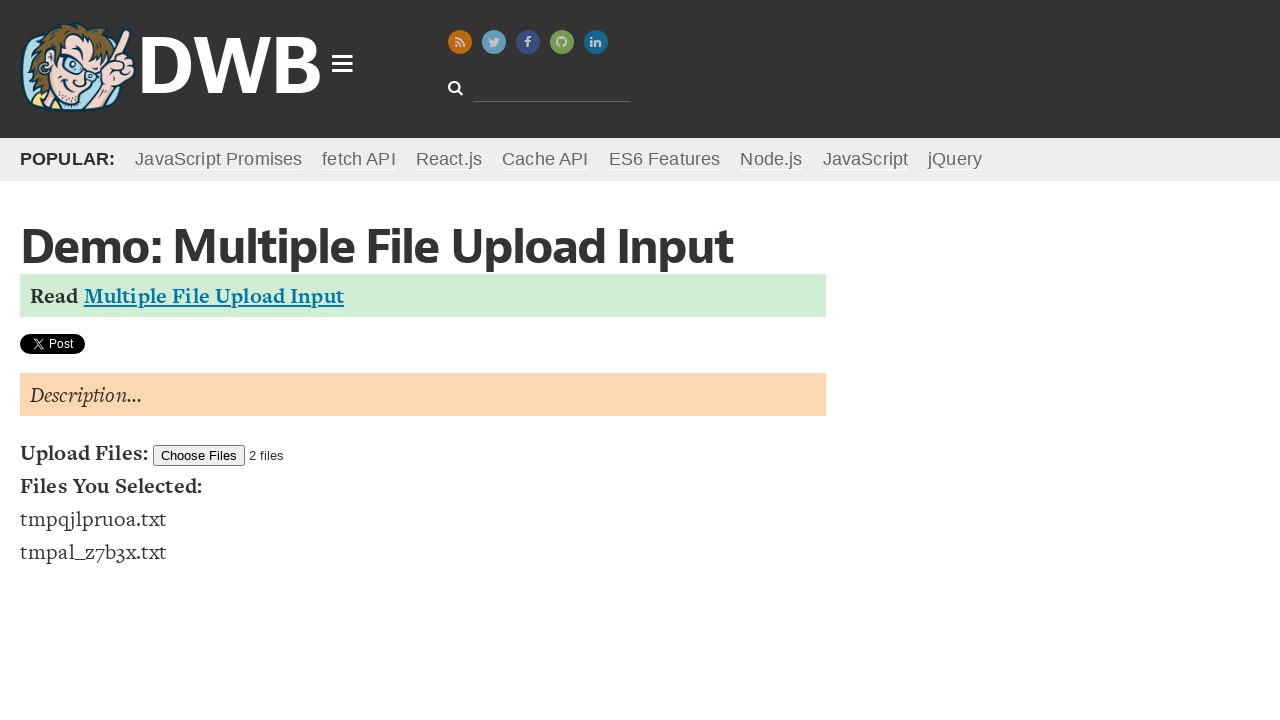

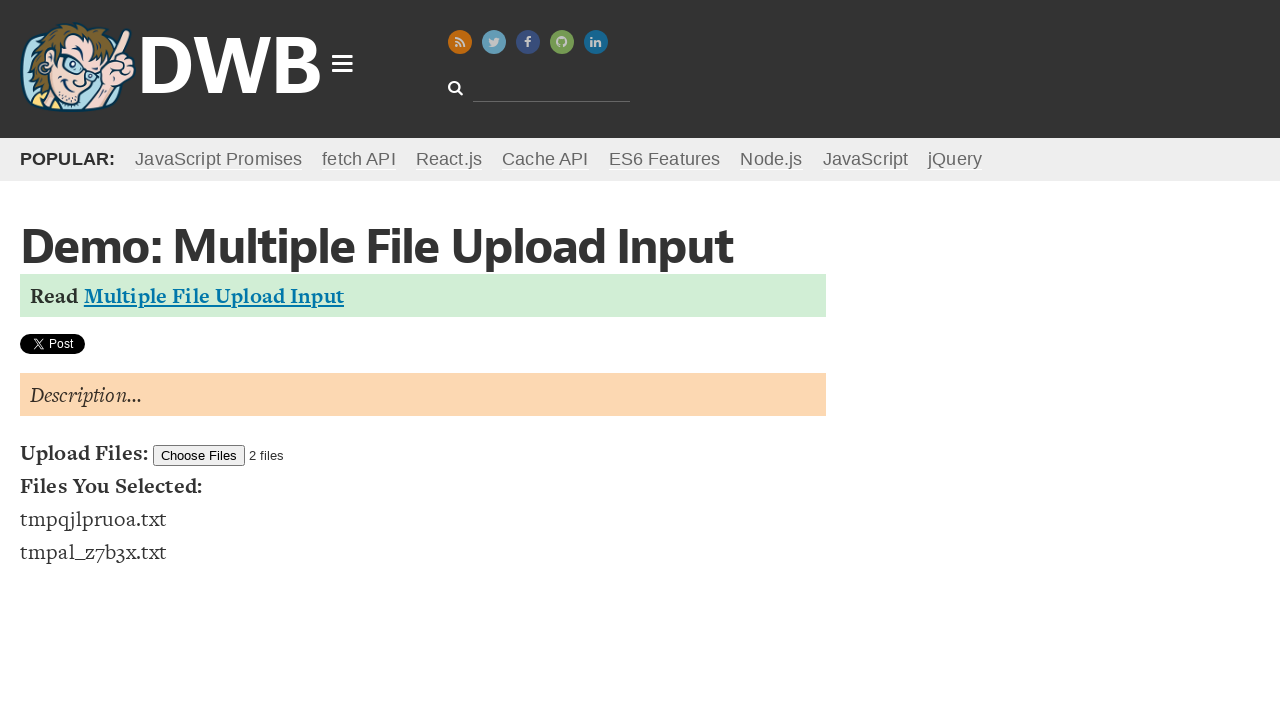